Tests window handling functionality by navigating to a demo automation site and clicking a button that opens a new tab/window.

Starting URL: http://demo.automationtesting.in/Windows.html

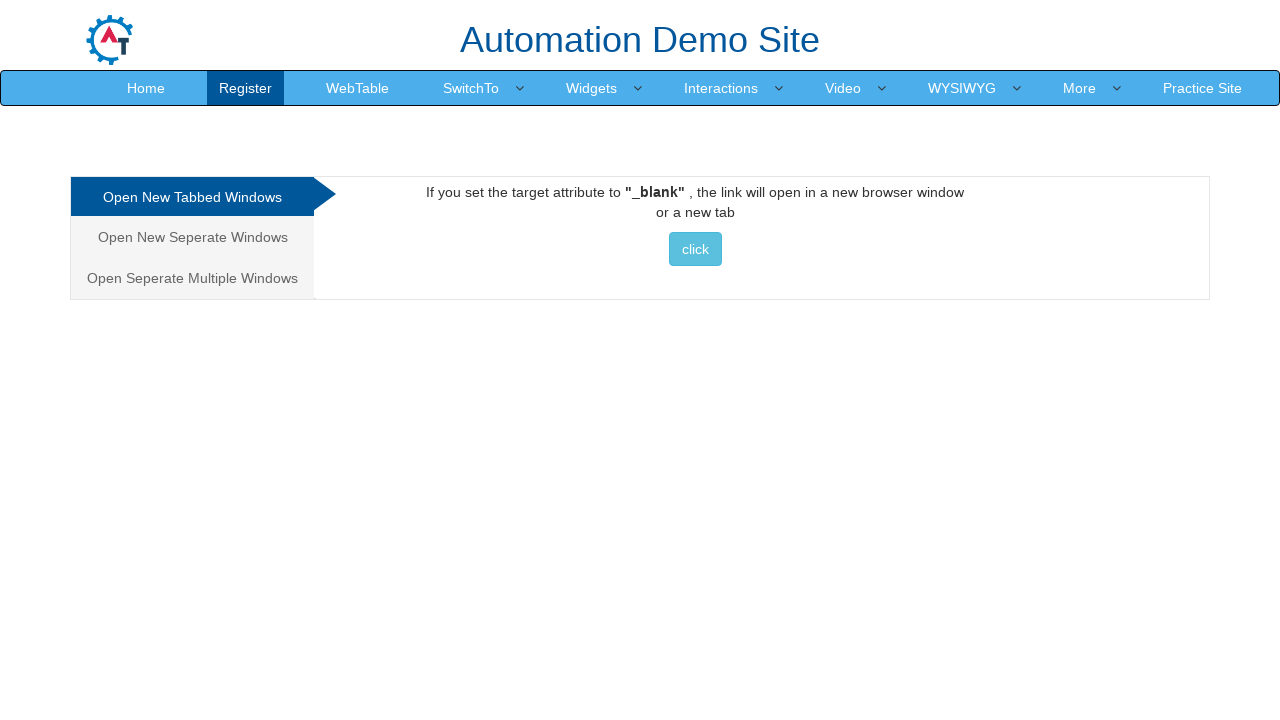

Navigated to demo automation site for windows handling test
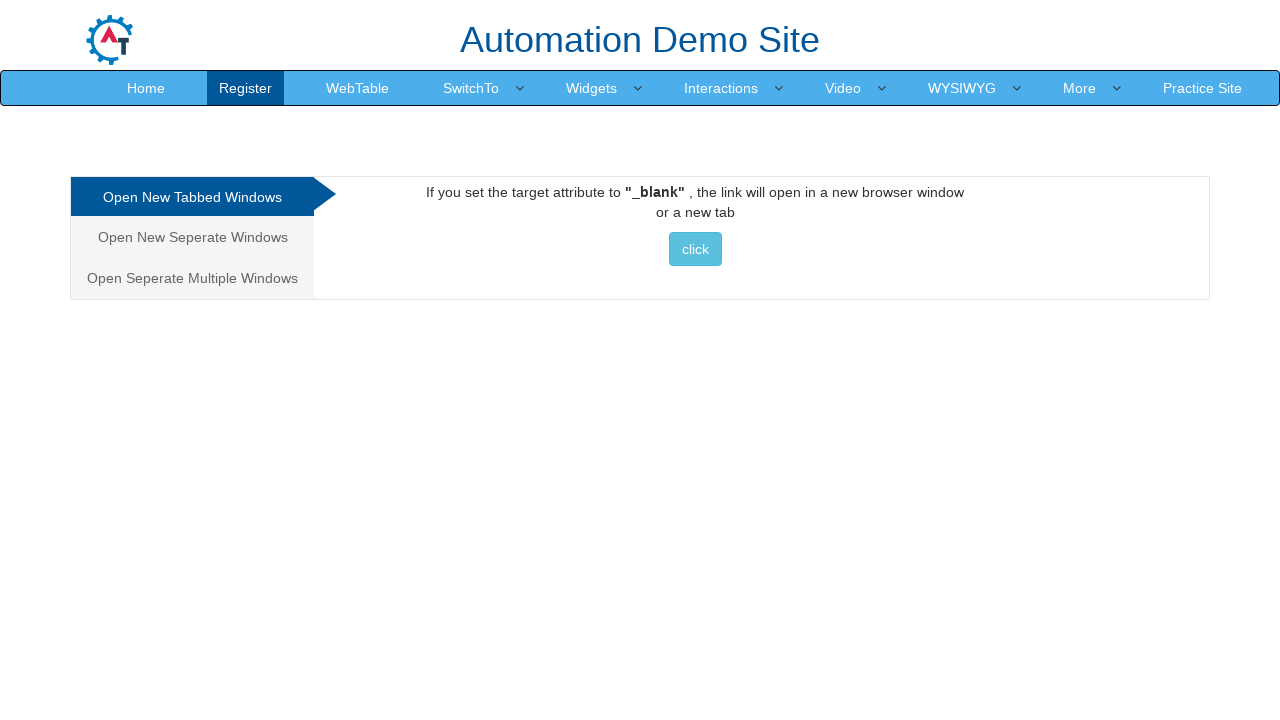

Clicked button in Tabbed section to open new window/tab at (695, 249) on xpath=//*[@id="Tabbed"]/a/button
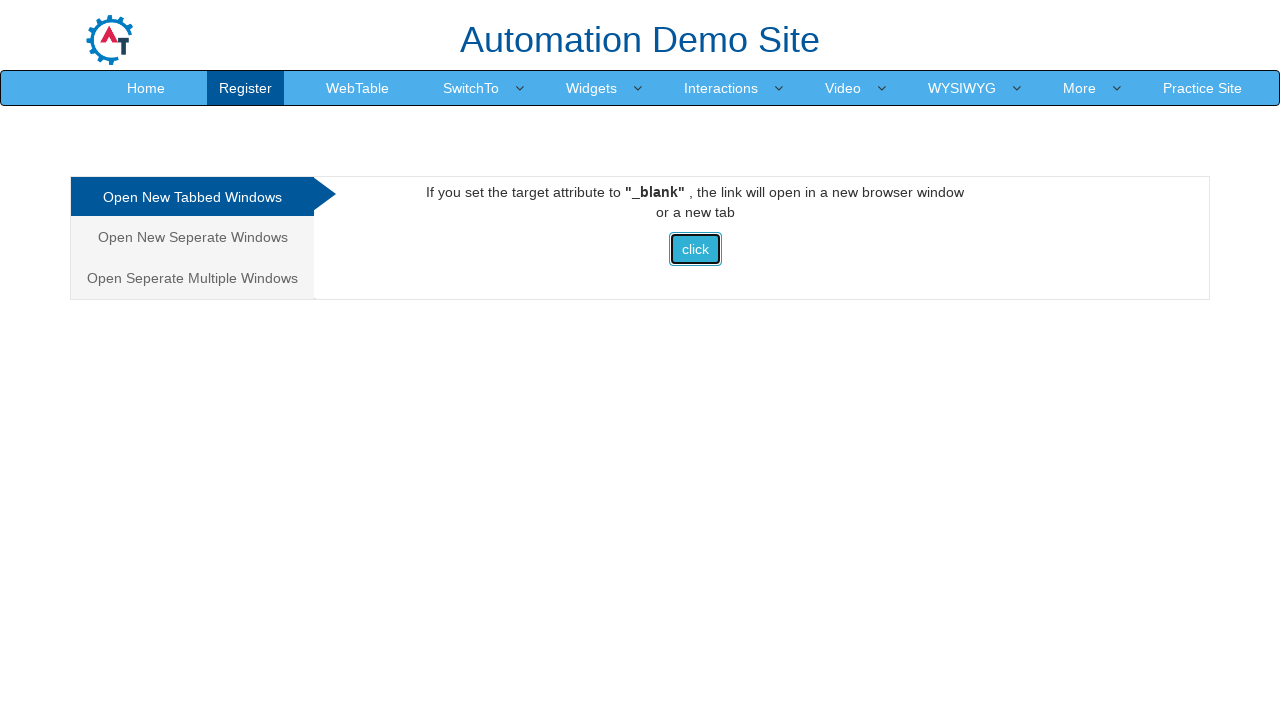

Waited for new window/tab to open
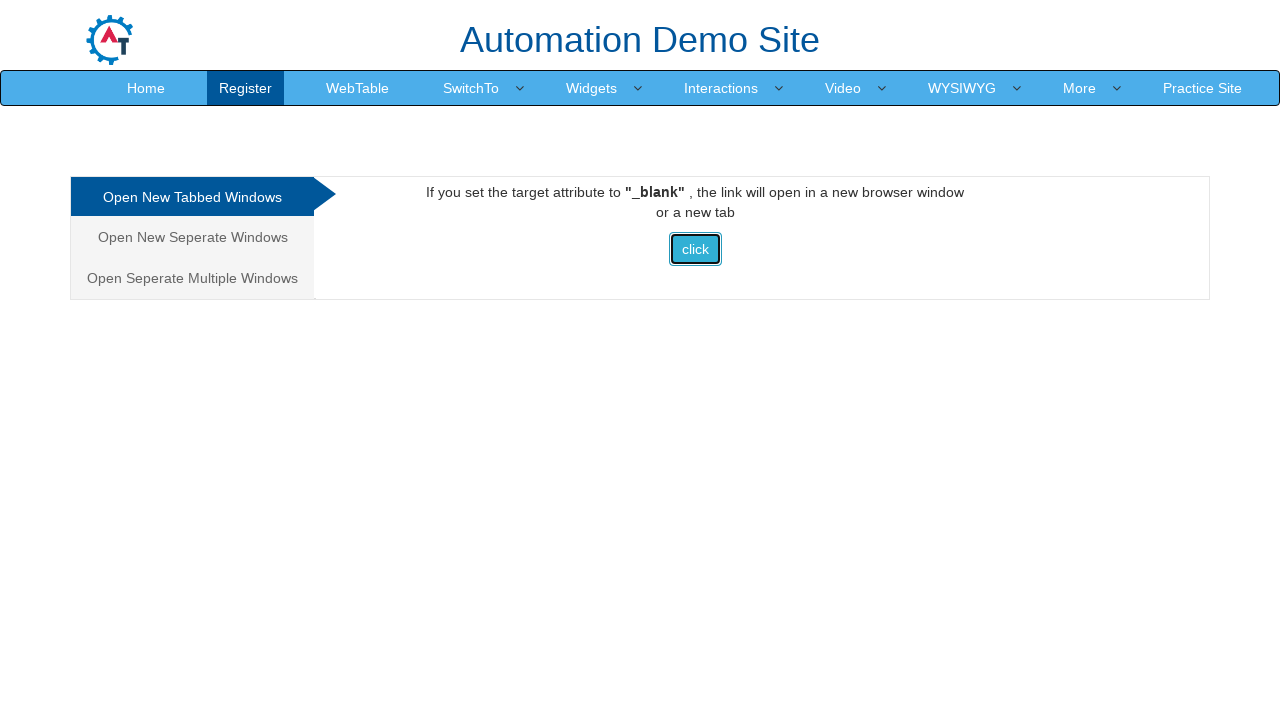

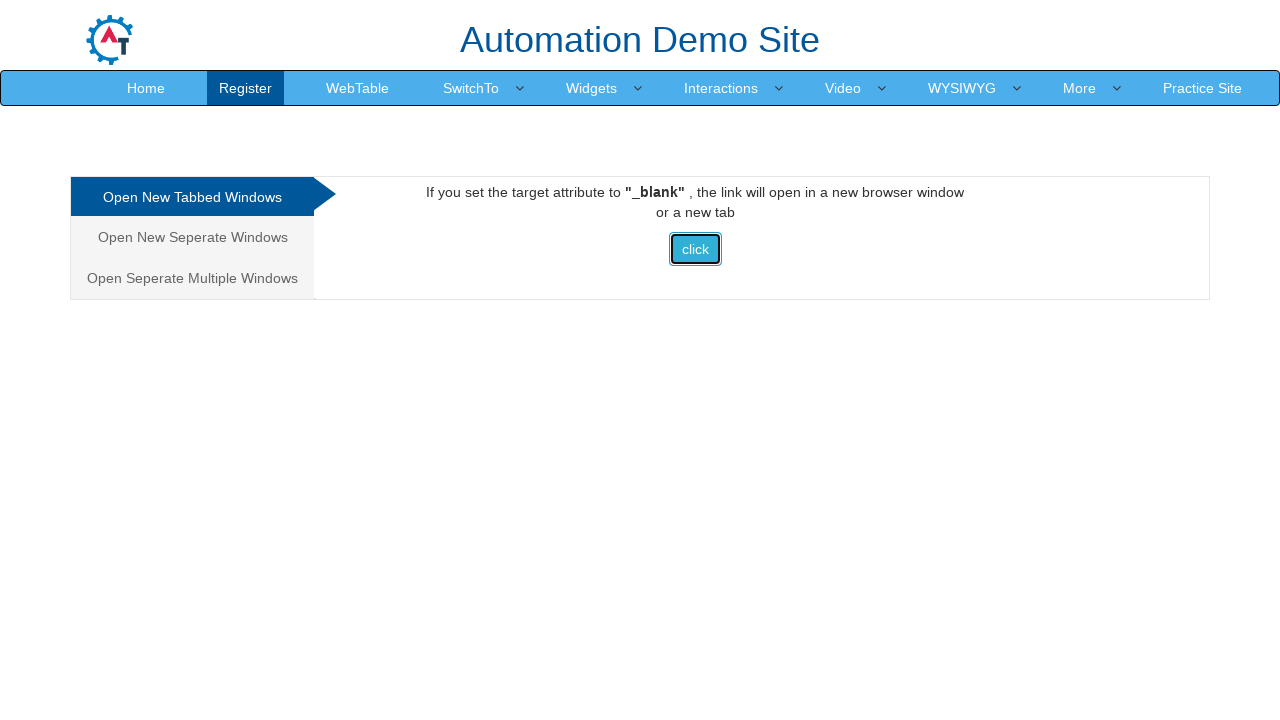